Tests mouse hover functionality by hovering over an element and clicking a dropdown option

Starting URL: https://rahulshettyacademy.com/AutomationPractice/

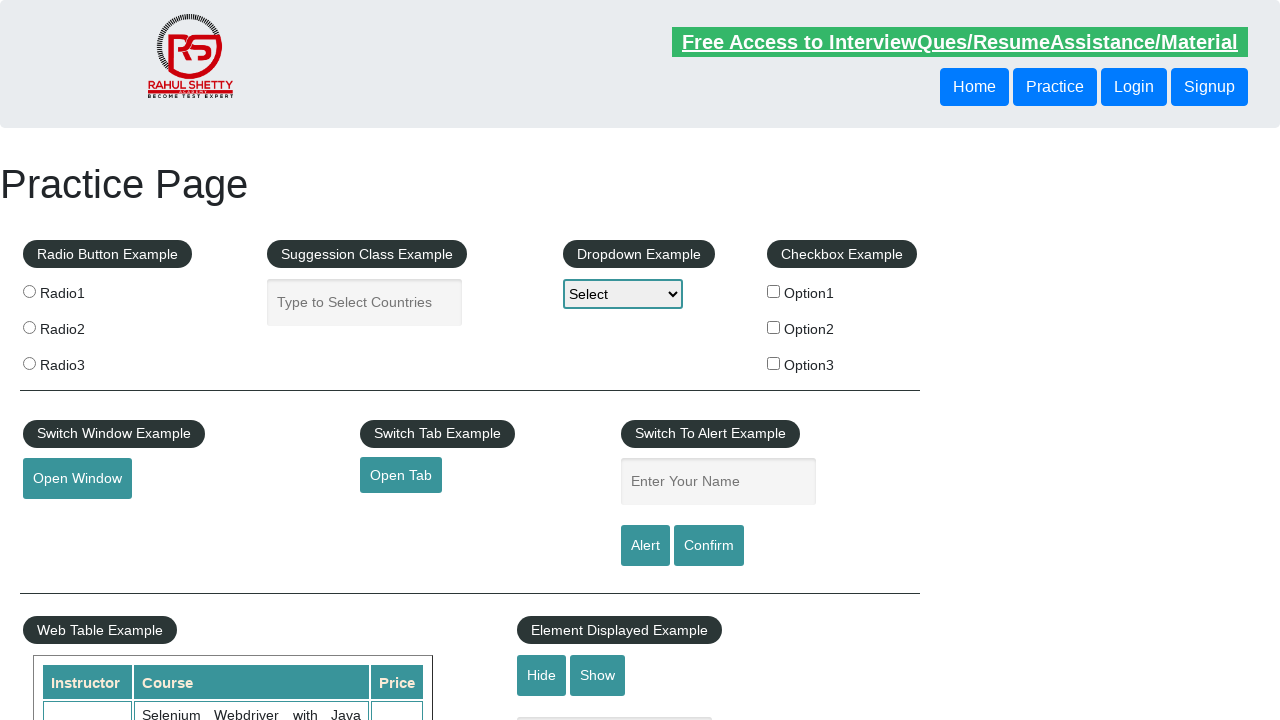

Scrolled mouse hover button into view
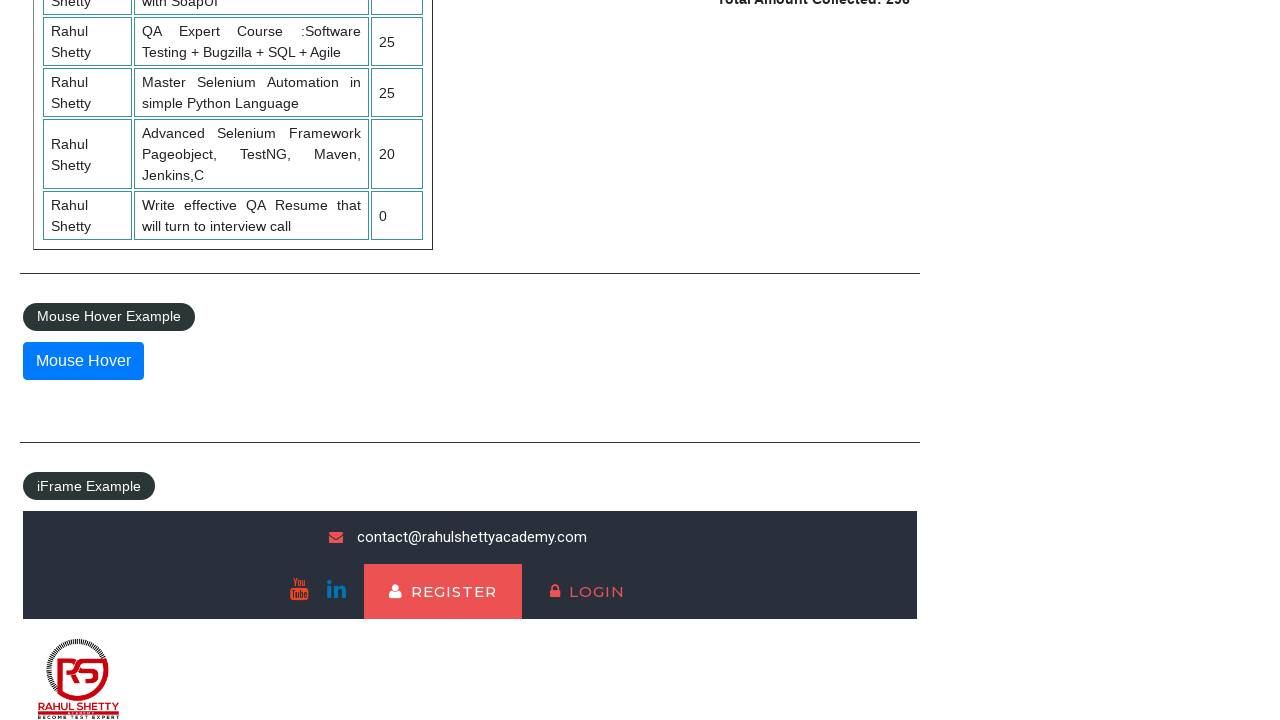

Hovered over the mouse hover element at (83, 361) on #mousehover
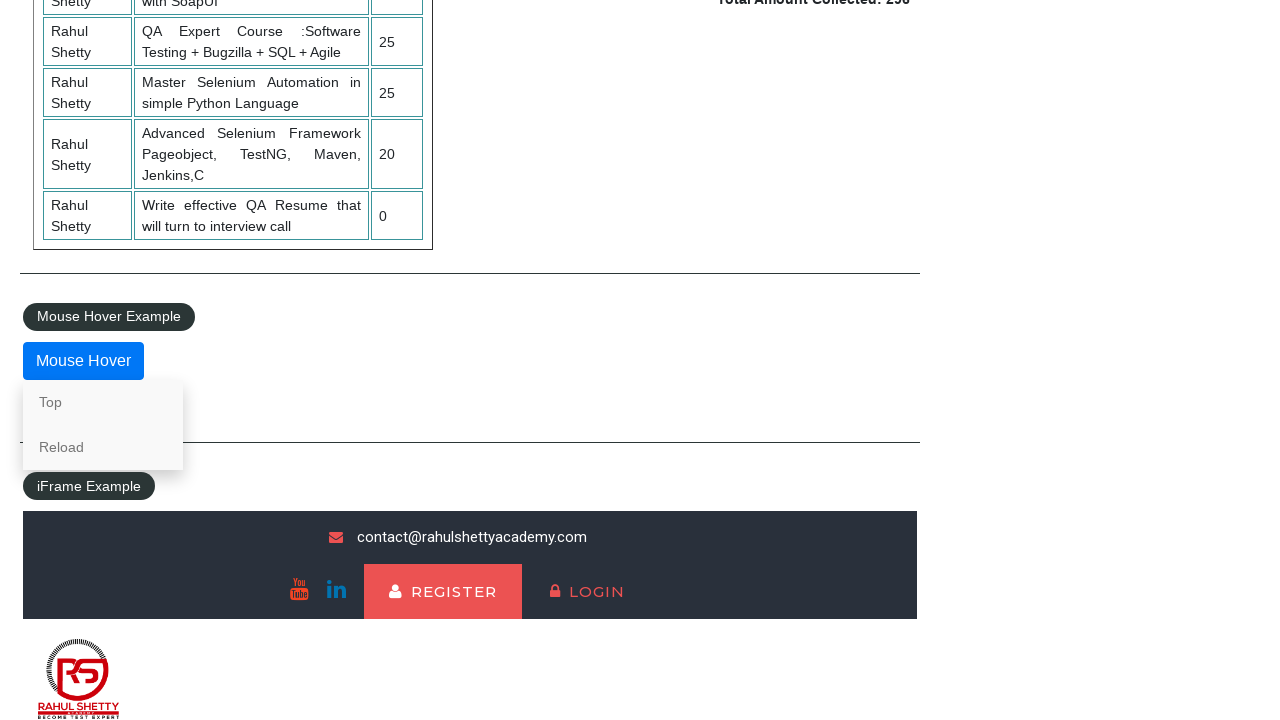

Clicked on the 'Top' dropdown option at (103, 402) on xpath=//div//a[text()='Top']
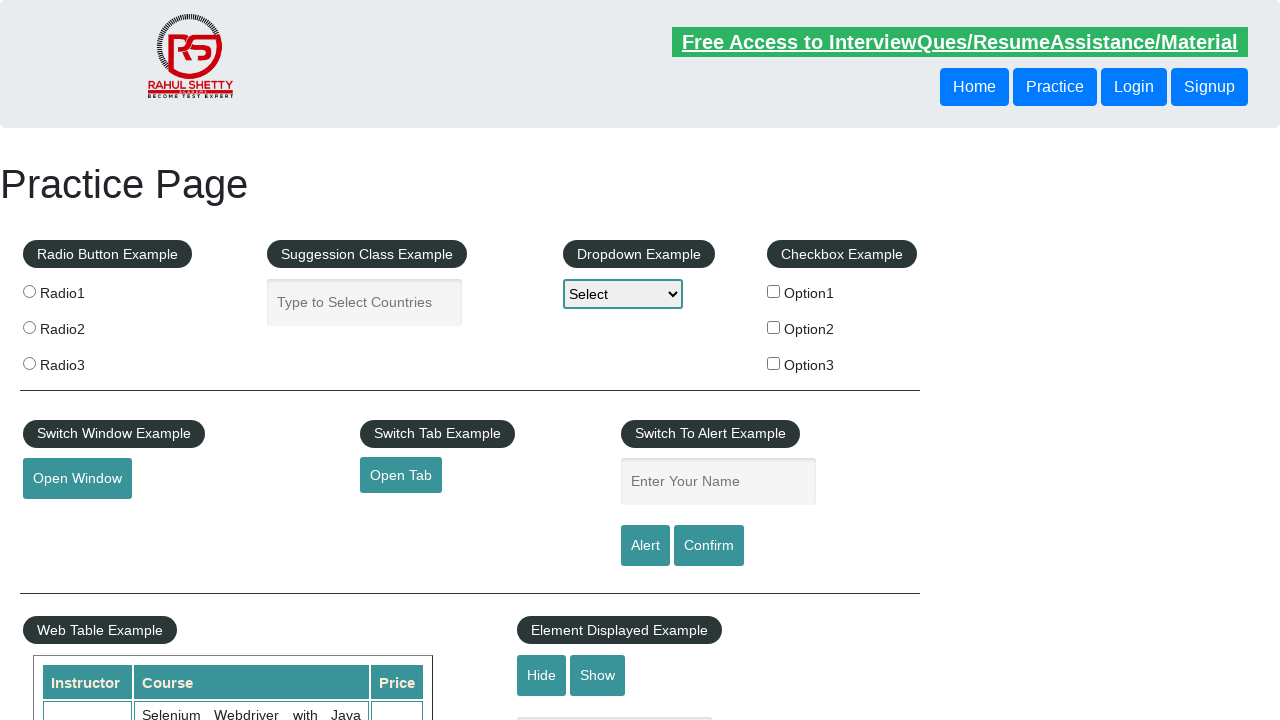

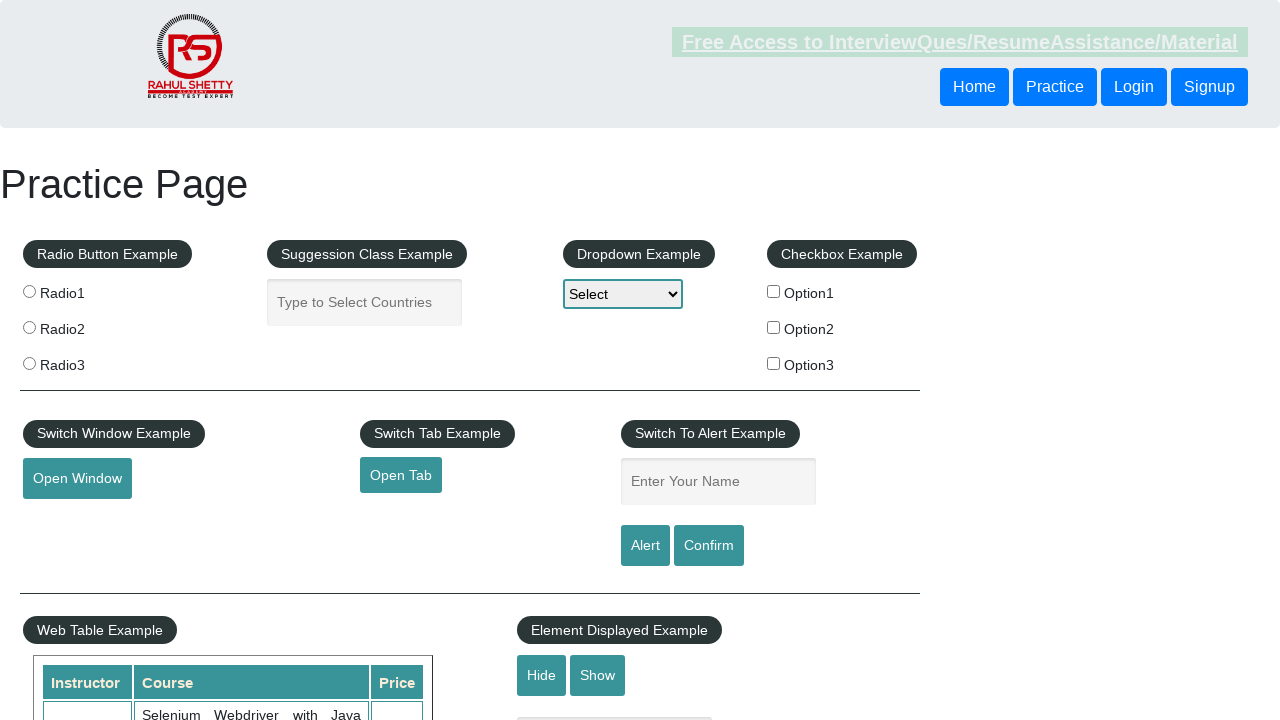